Tests right-click context menu functionality by right-clicking on an image, hovering over menu items to reveal submenus, and clicking on a submenu item

Starting URL: https://deluxe-menu.com/popup-mode-sample.html

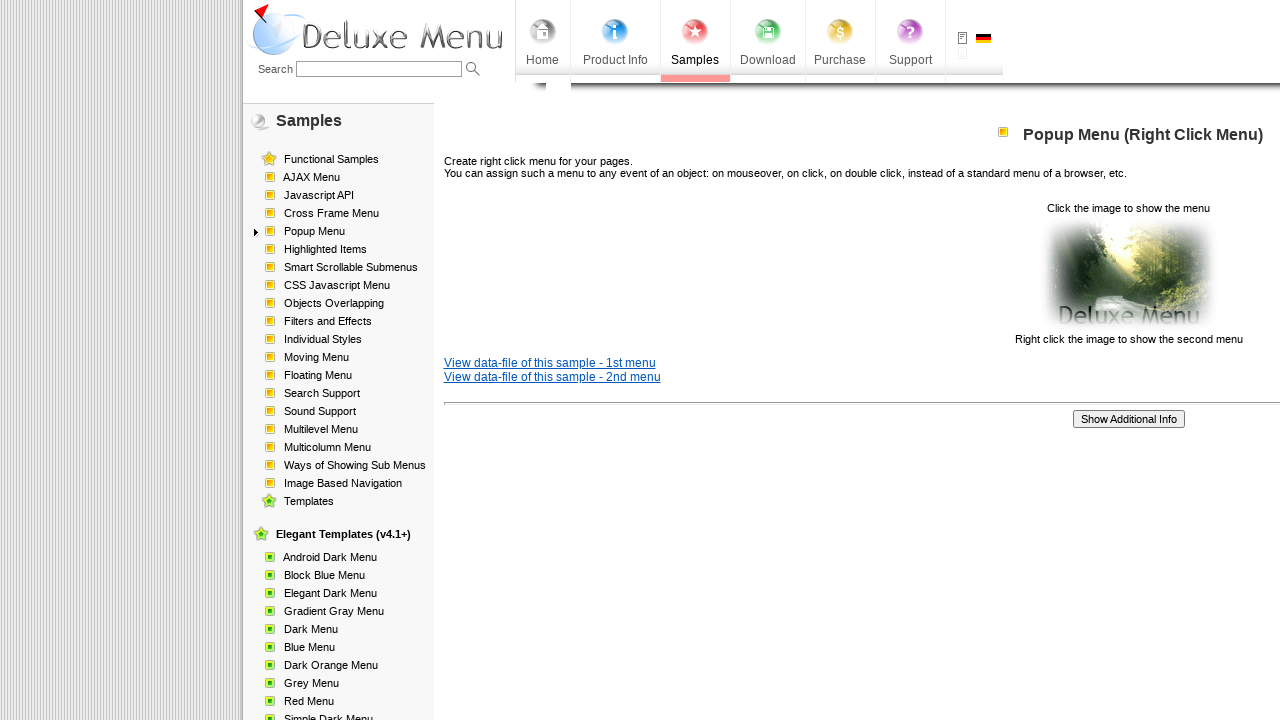

Navigated to deluxe-menu.com popup mode sample page
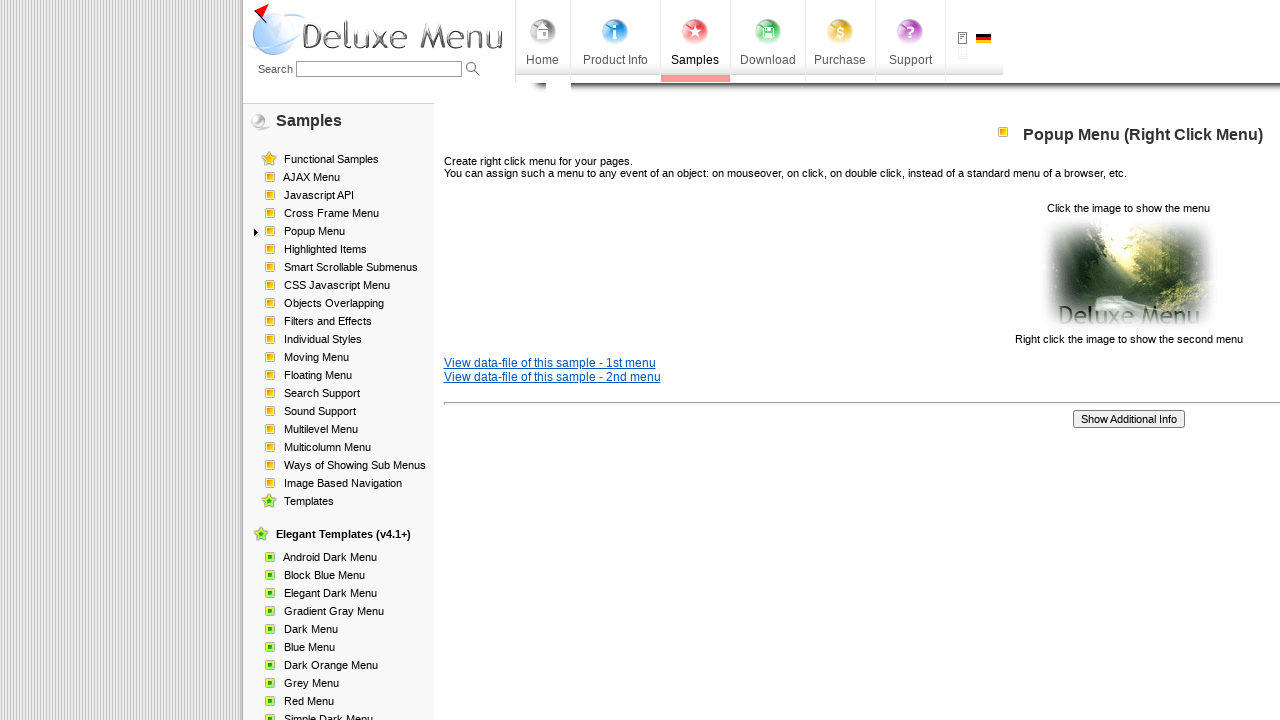

Right-clicked on image to open context menu at (1128, 274) on xpath=//p[2]/img
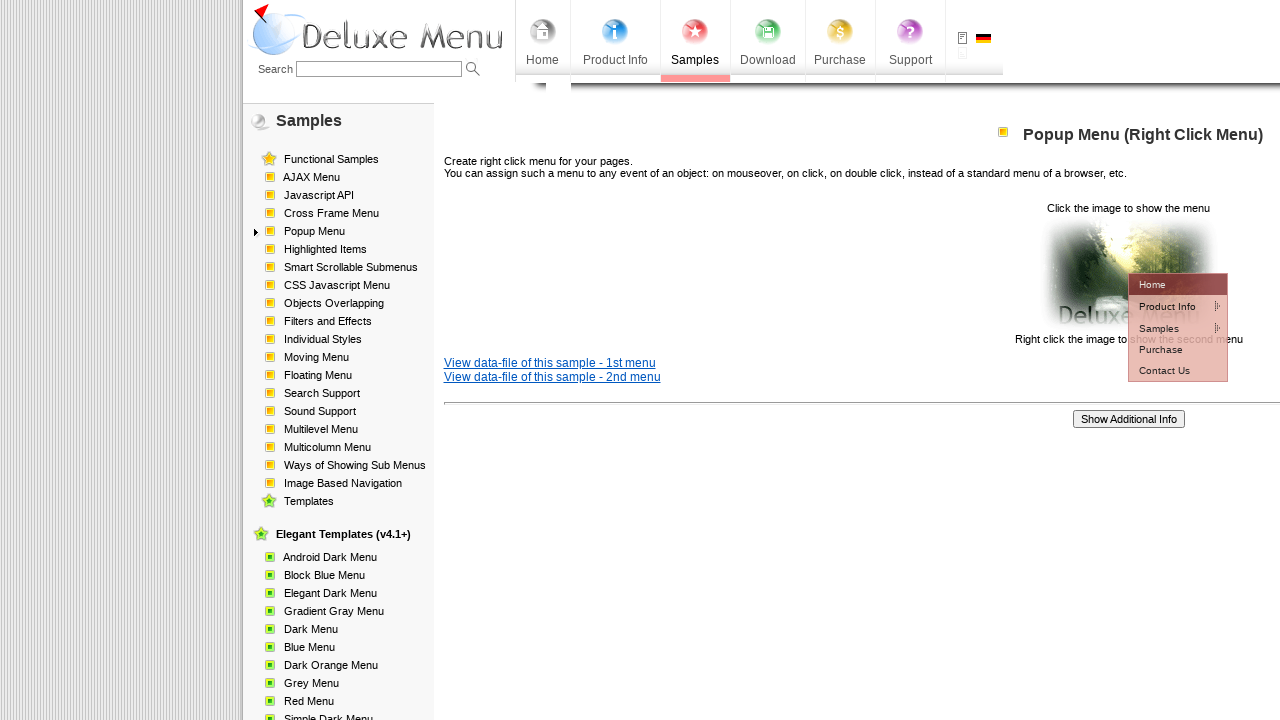

Hovered over 'Product Info' menu item to reveal submenu at (1165, 306) on #dm2m1i1tdT
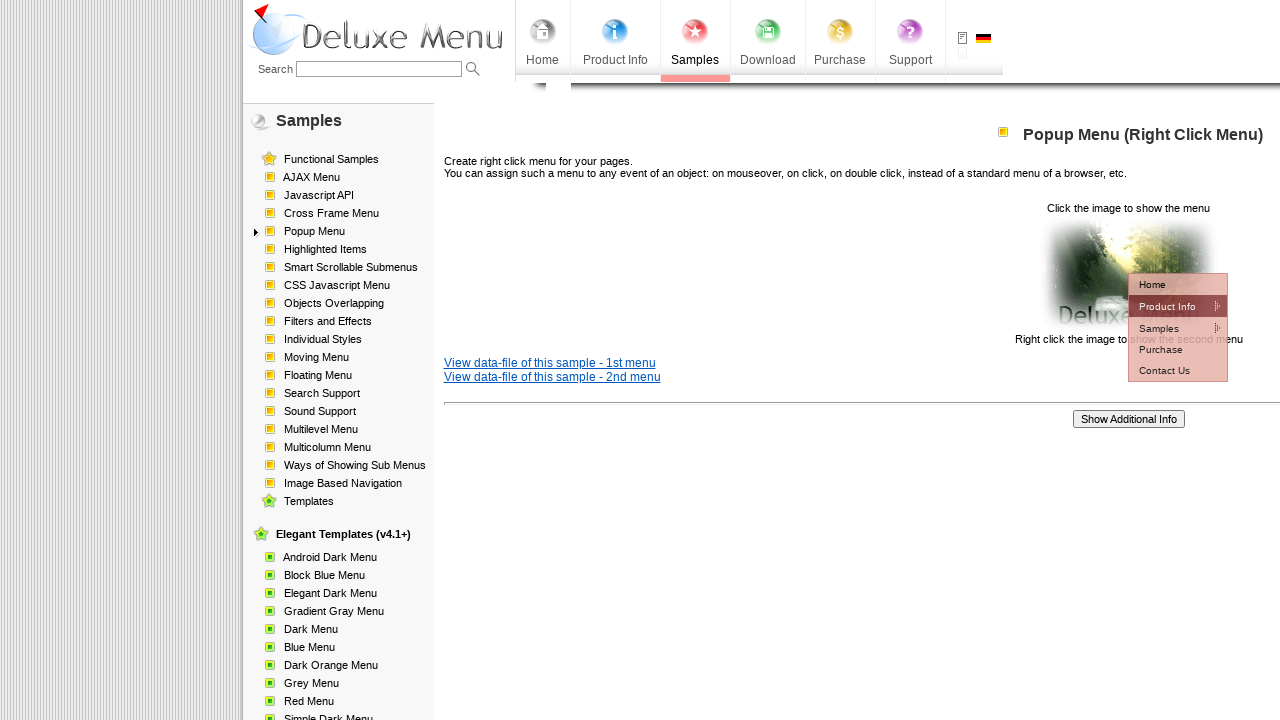

Hovered over 'Installations' menu item to reveal submenu at (1052, 327) on #dm2m2i1tdT
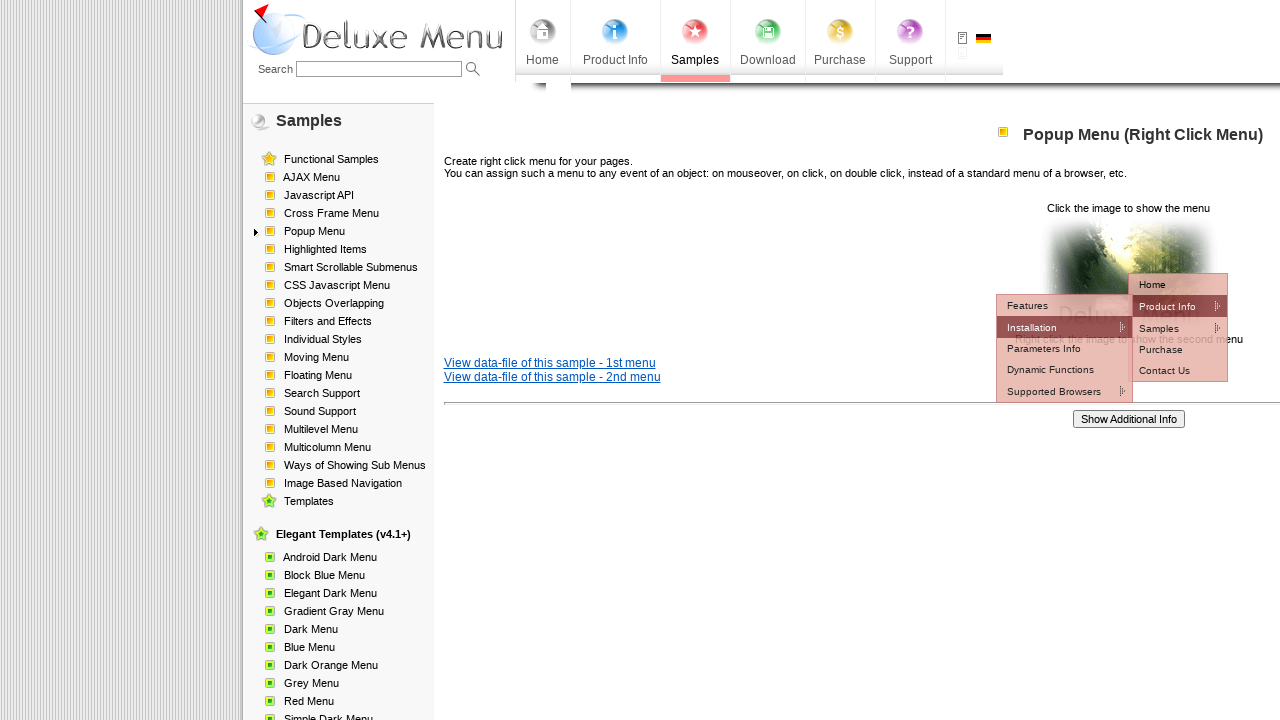

Clicked on submenu item at (1178, 326) on #dm2m3i0tdT
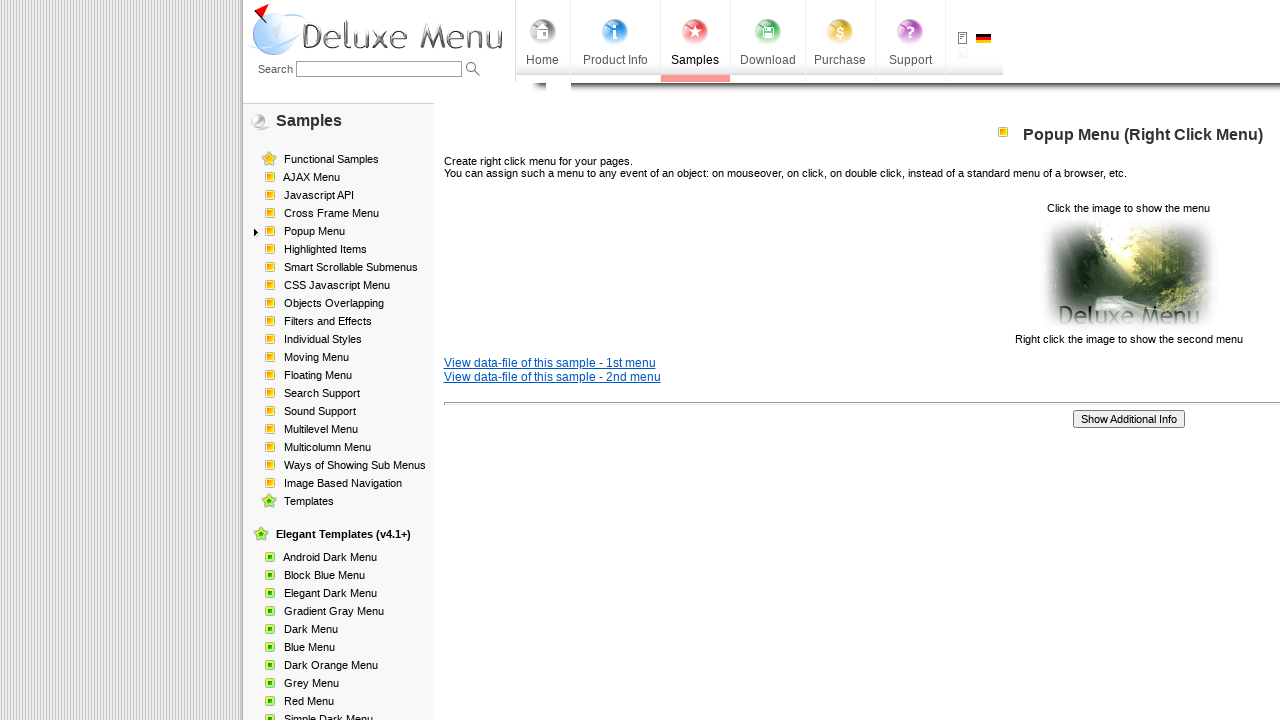

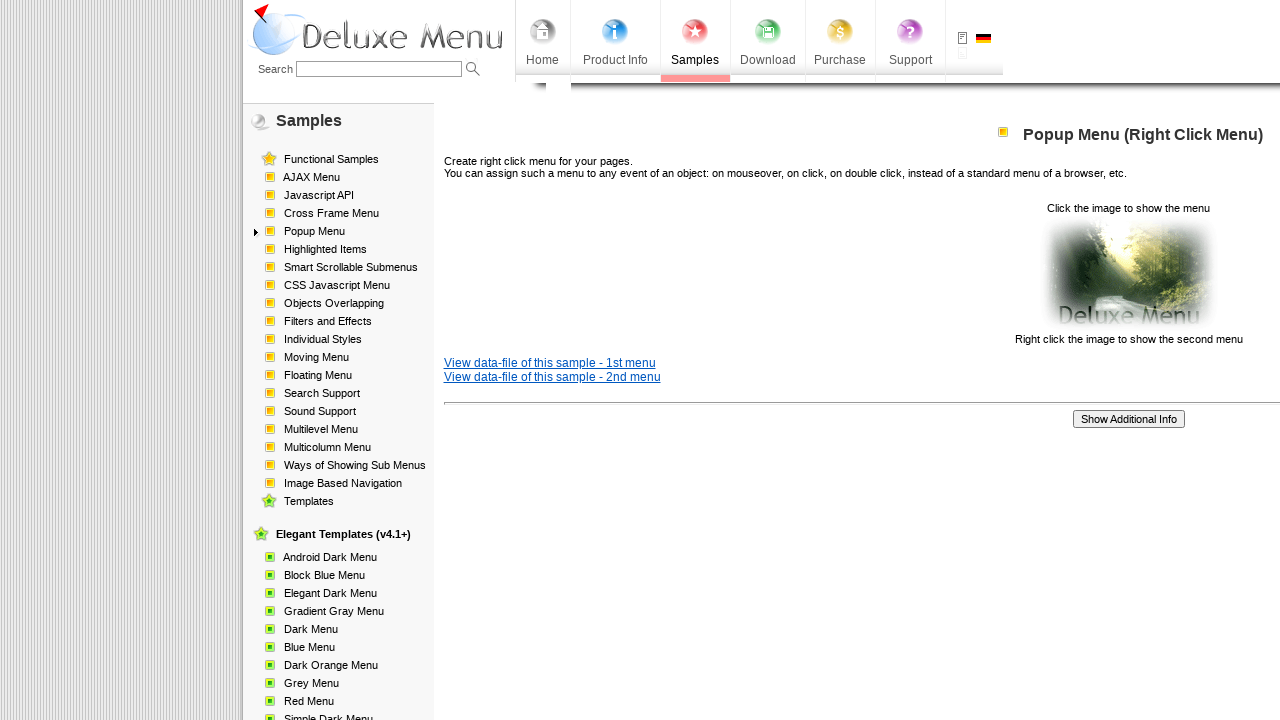